Navigates to a practice page, scrolls to a table, and verifies table structure by checking the number of rows, columns, and content of the second row

Starting URL: http://qaclickacademy.com/practice.php

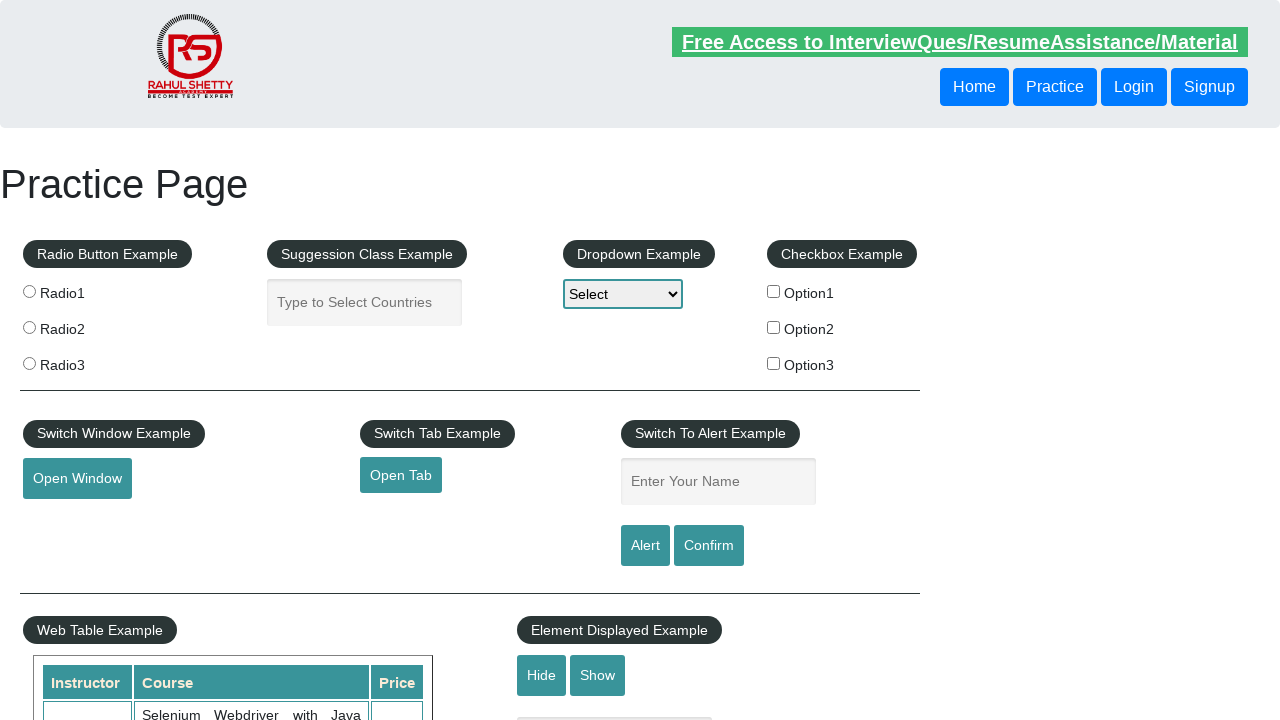

Scrolled down 700 pixels to make table visible
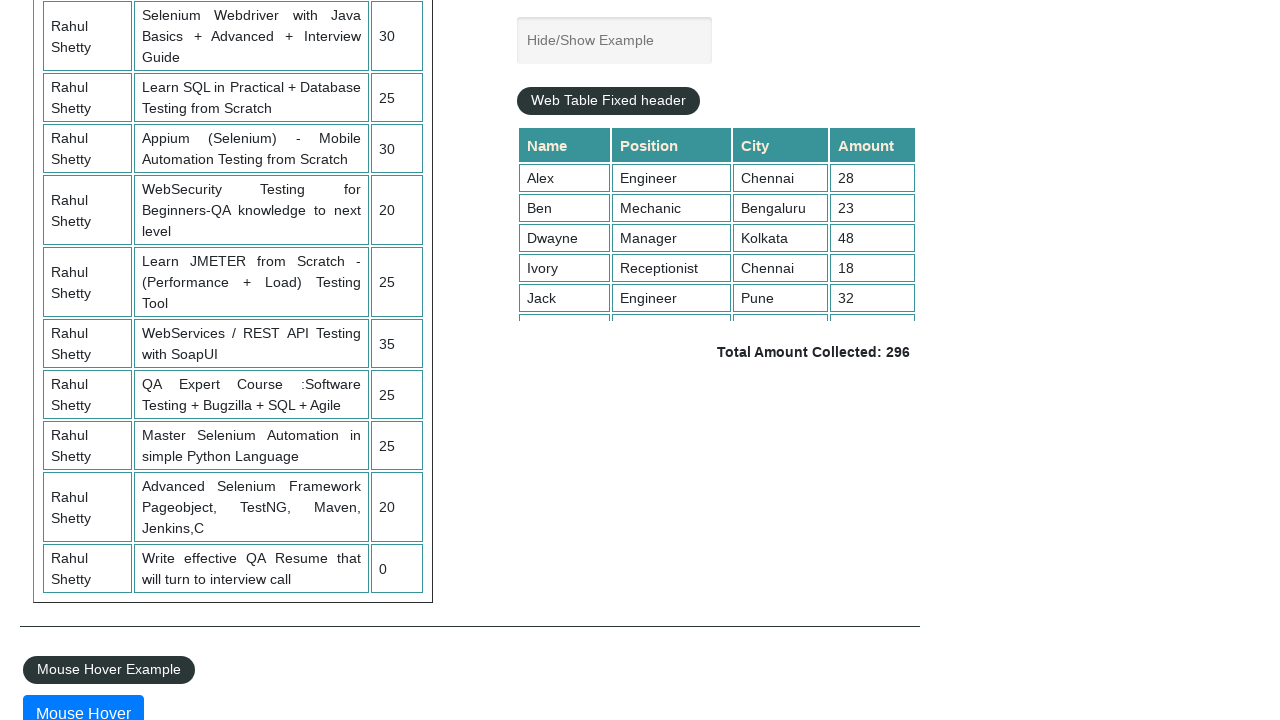

Table with id 'product' is now visible
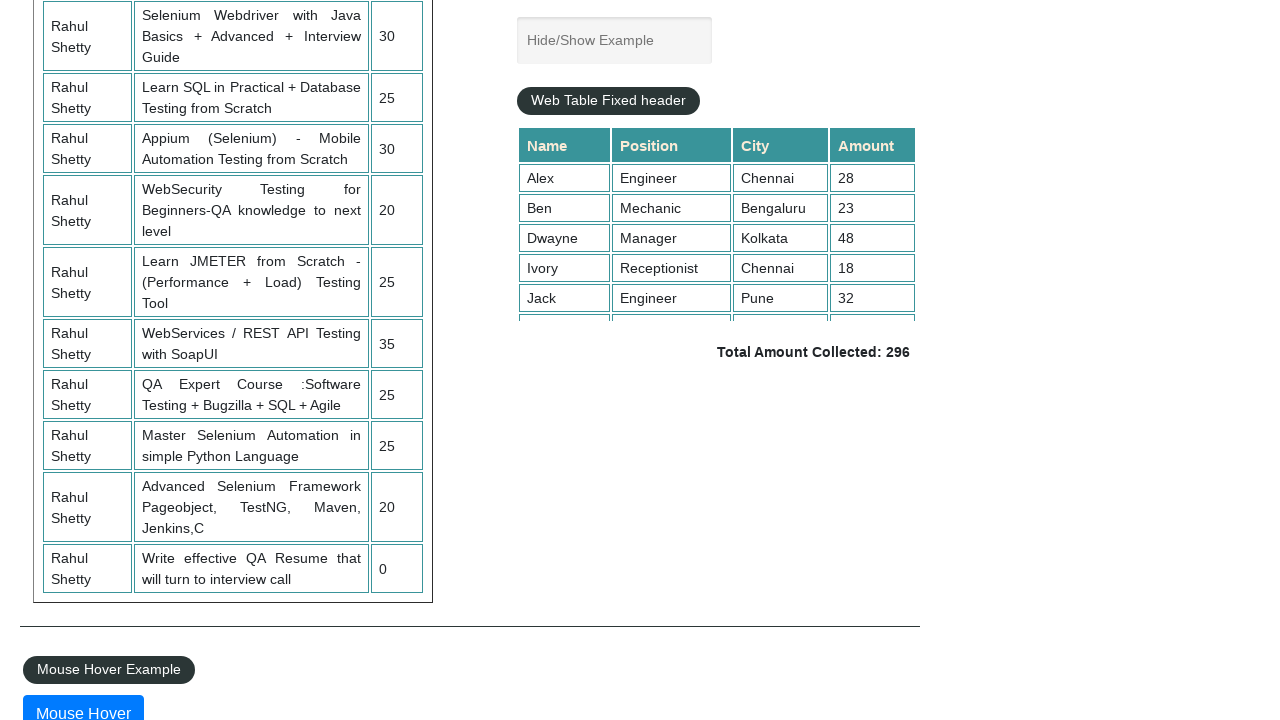

Located the product table element
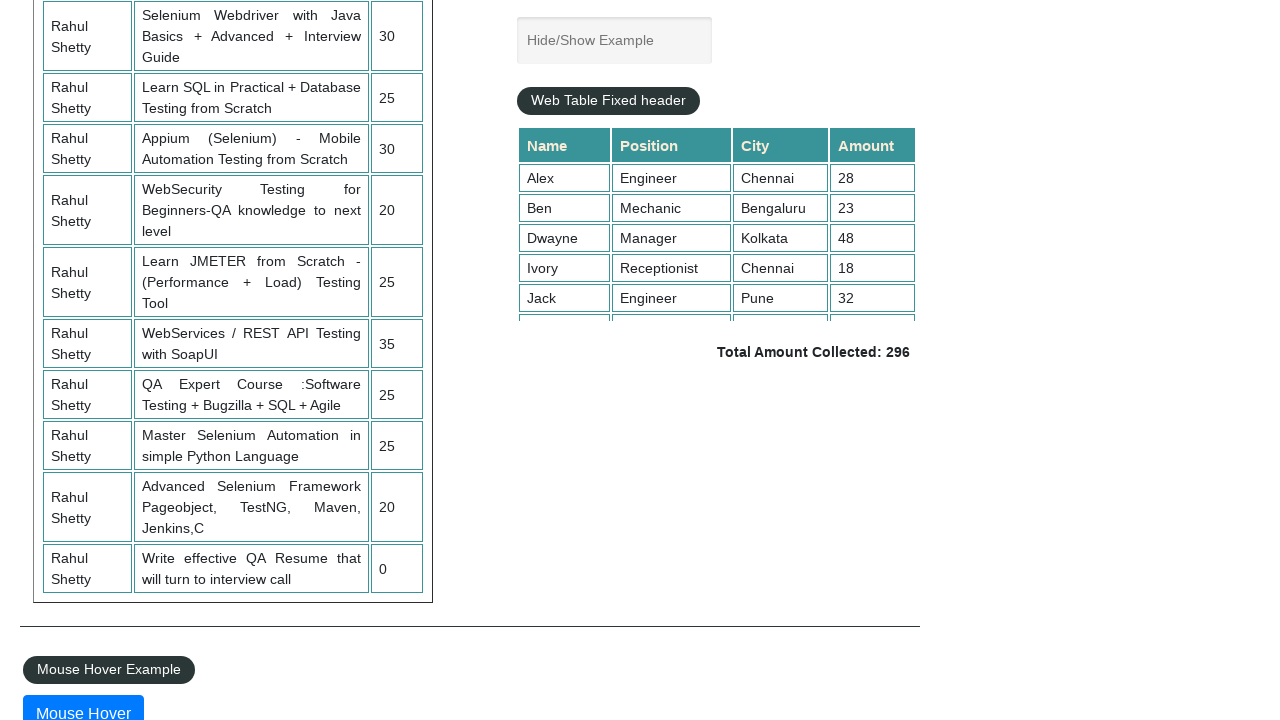

Counted 21 rows in the table
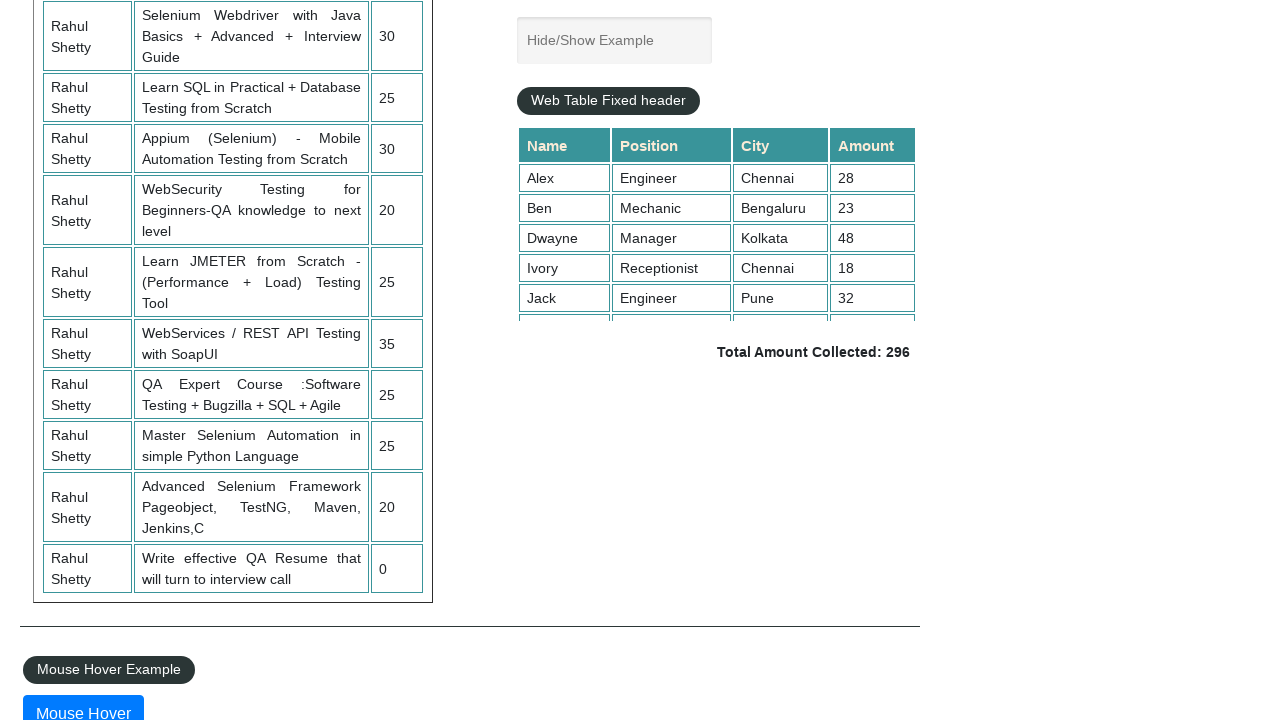

Counted 3 columns in the table header
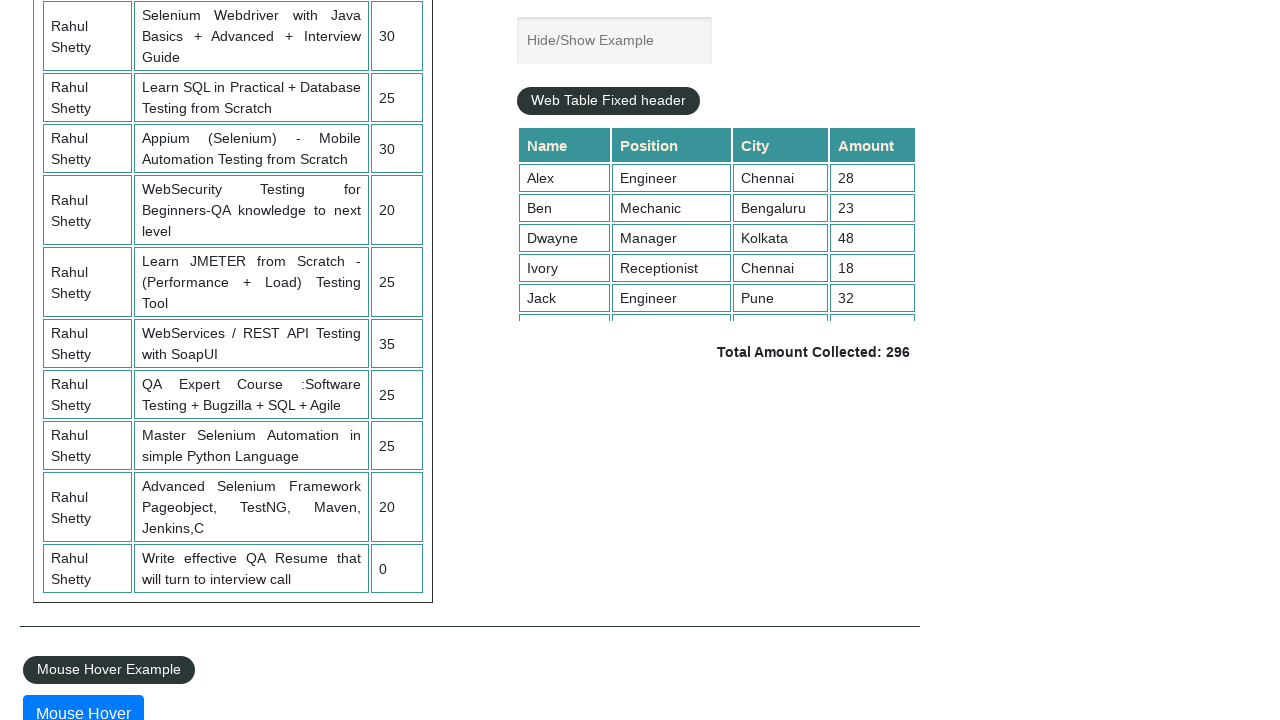

Located the second data row in the table
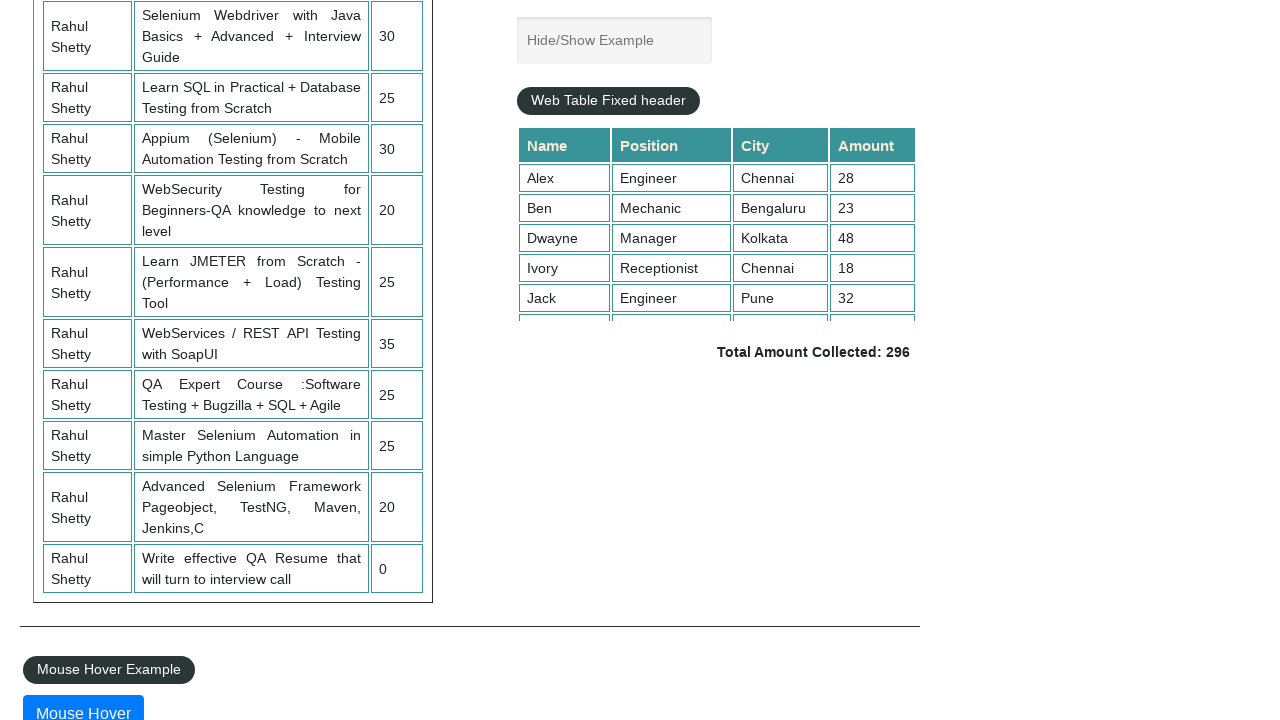

Located all cells in the second data row
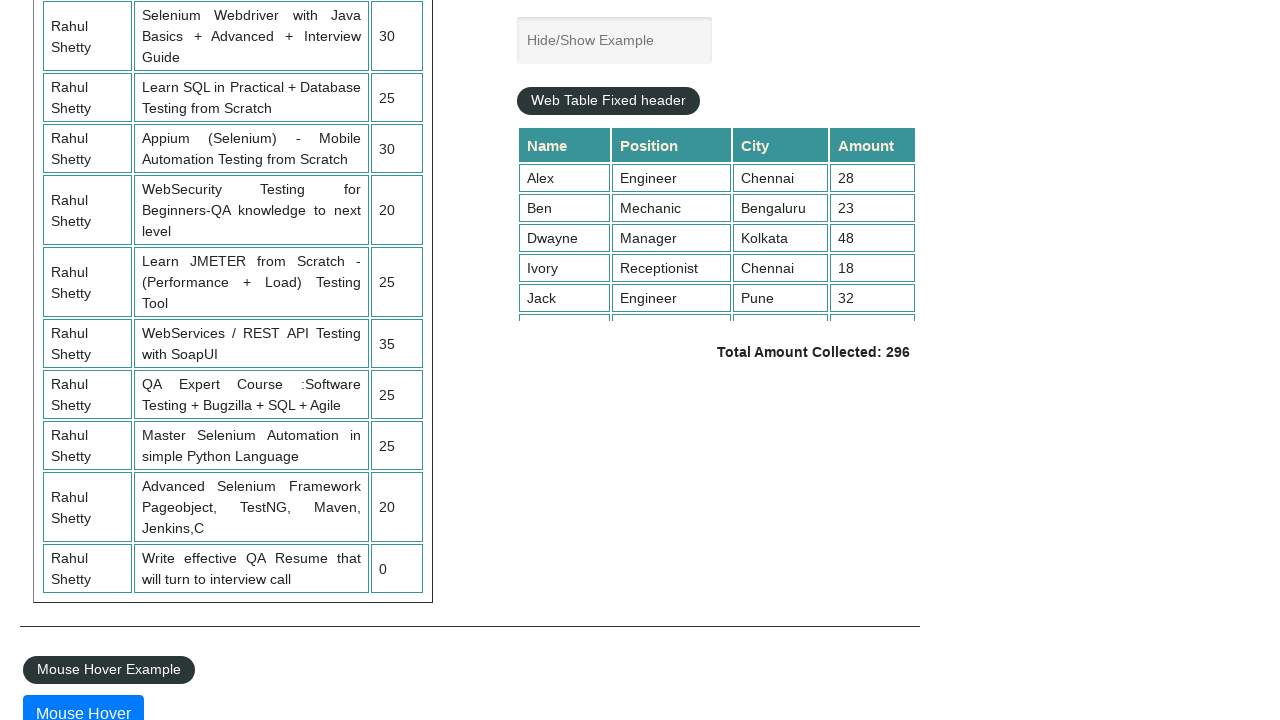

Retrieved content from column 1 of second row: 'Rahul Shetty'
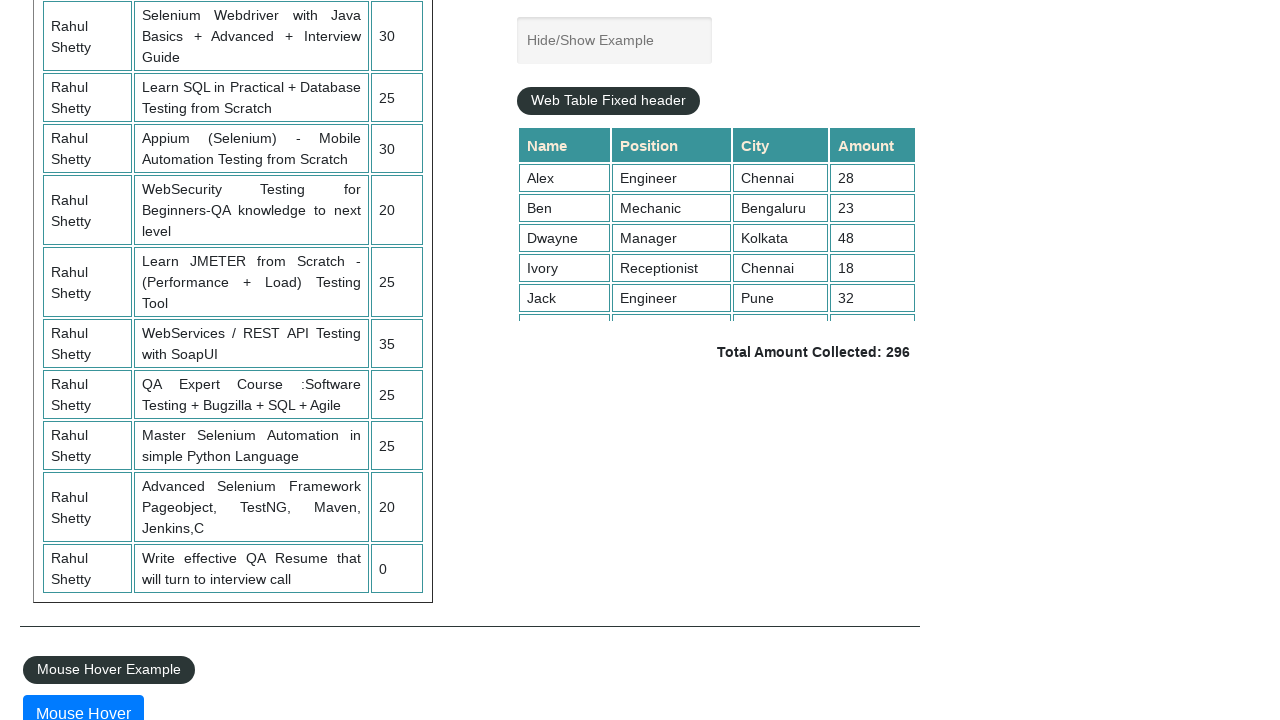

Retrieved content from column 2 of second row: 'Learn SQL in Practical + Database Testing from Scratch'
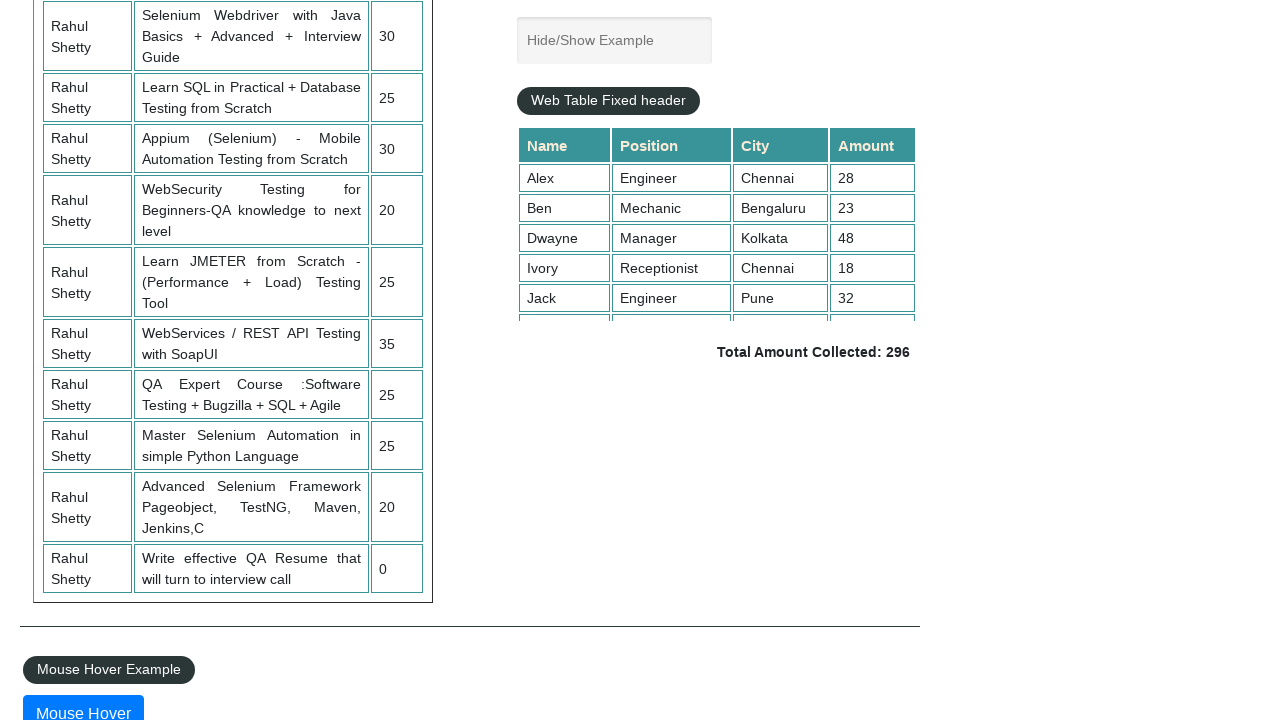

Retrieved content from column 3 of second row: '25'
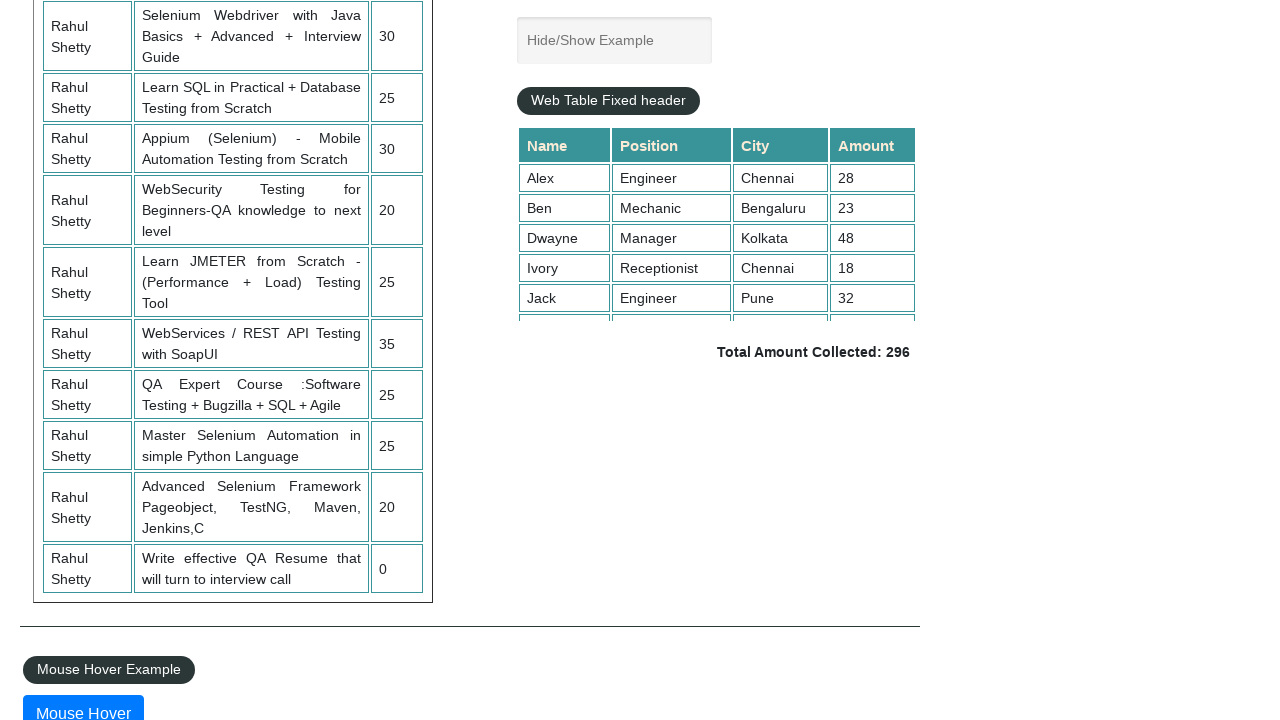

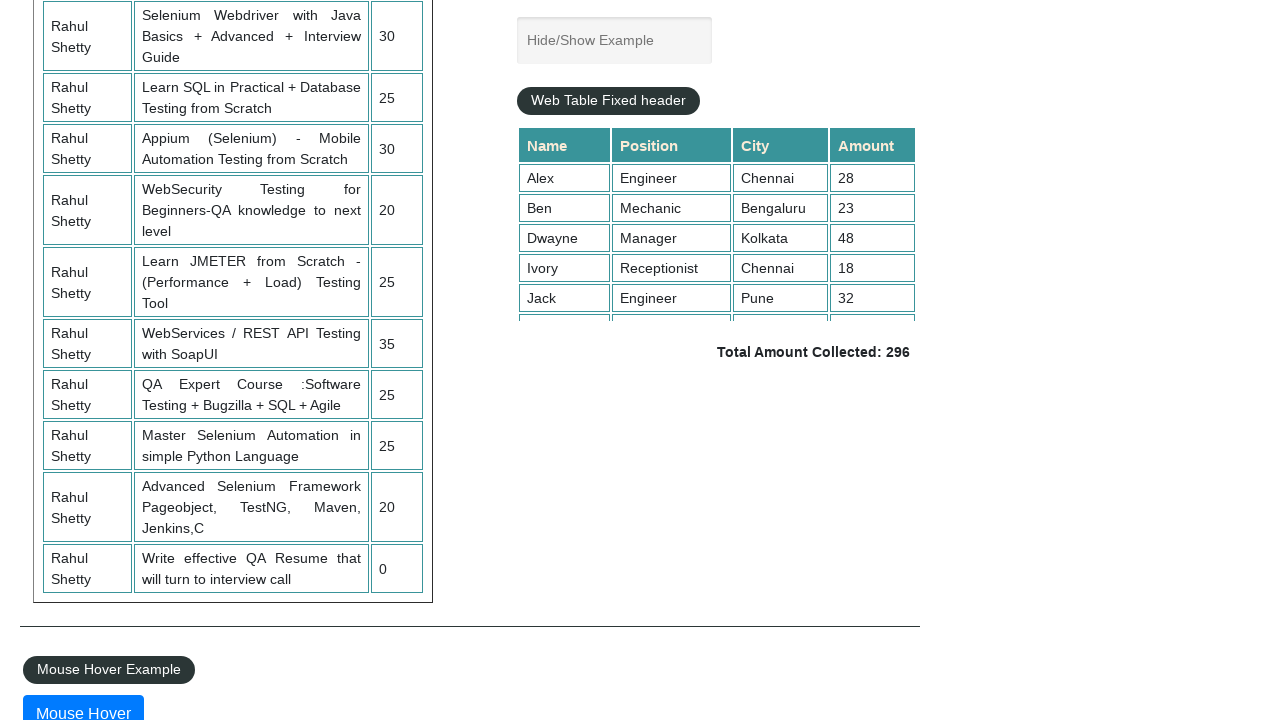